Tests the Applitools demo application by loading the home page and clicking the log-in button to navigate to the app page.

Starting URL: https://demo.applitools.com

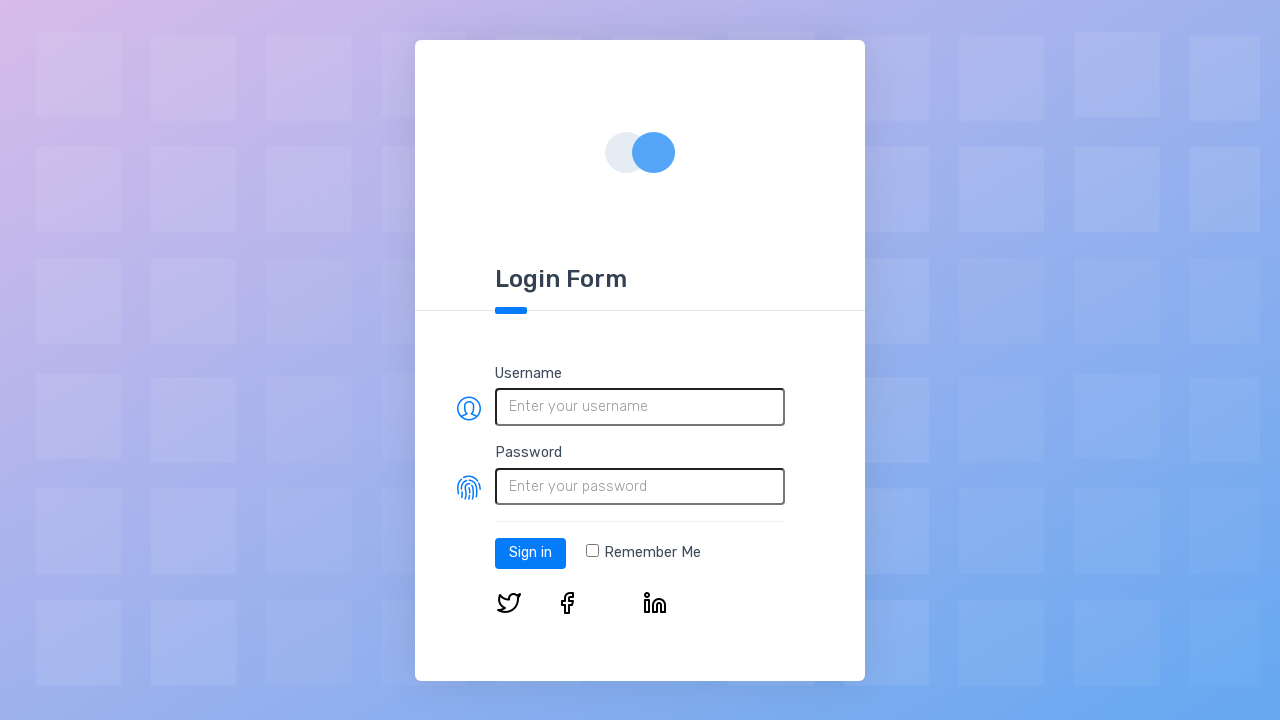

Home page loaded and log-in button is visible
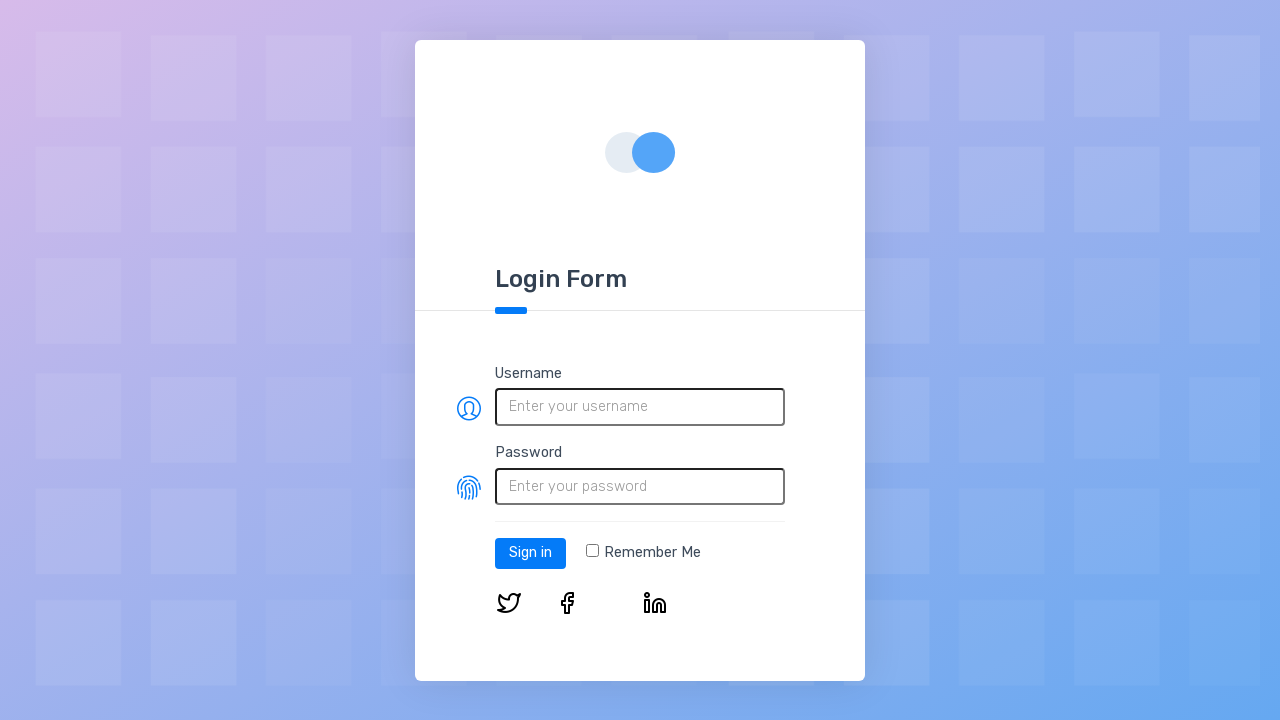

Clicked log-in button to navigate to app page at (530, 553) on #log-in
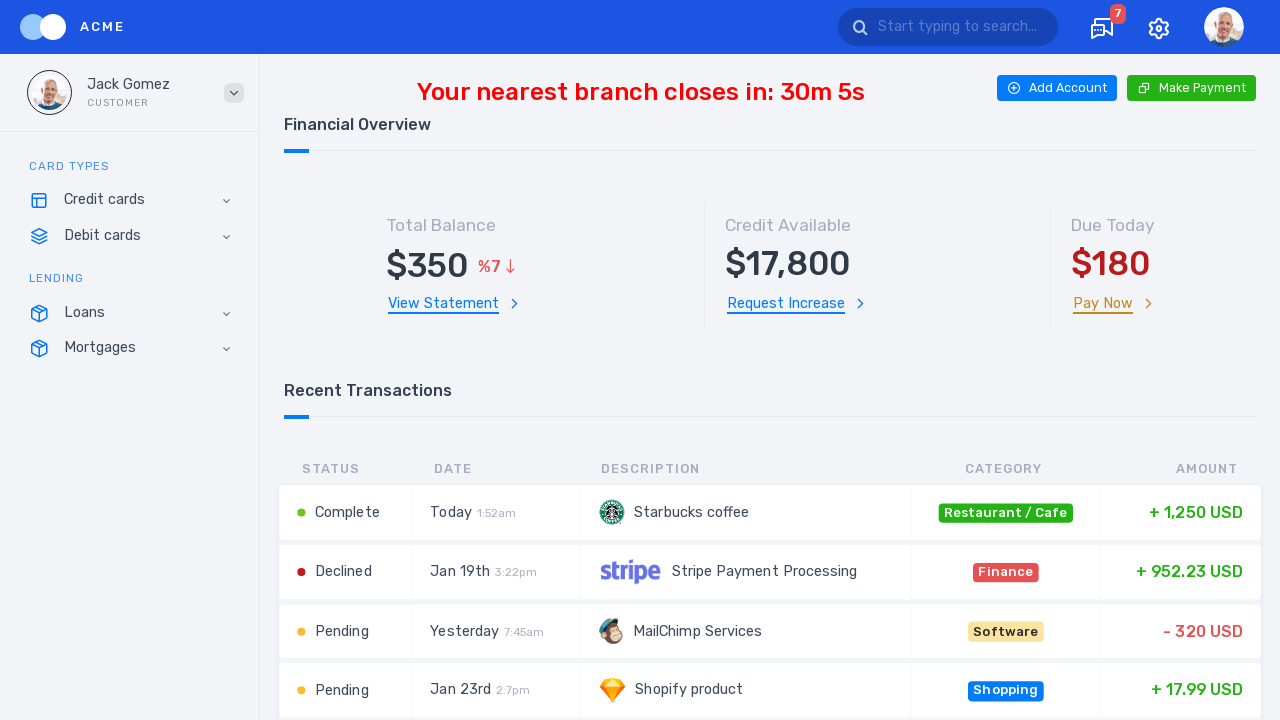

App page loaded successfully after login
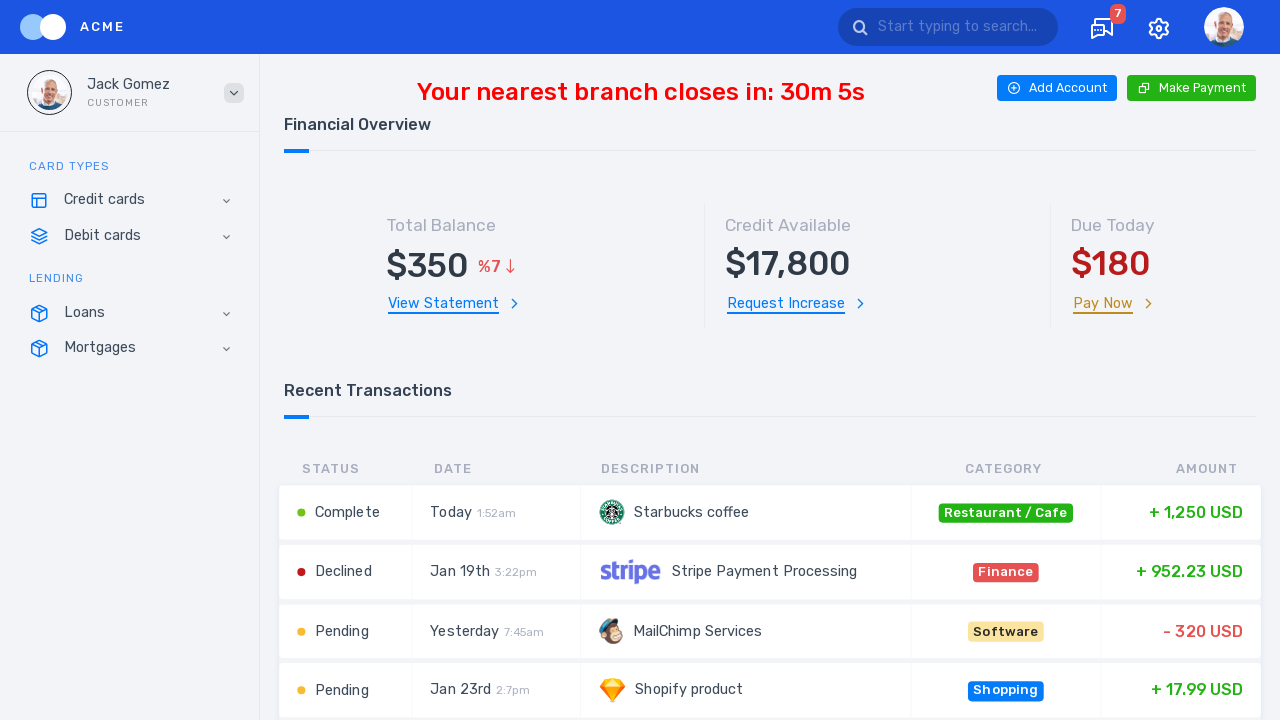

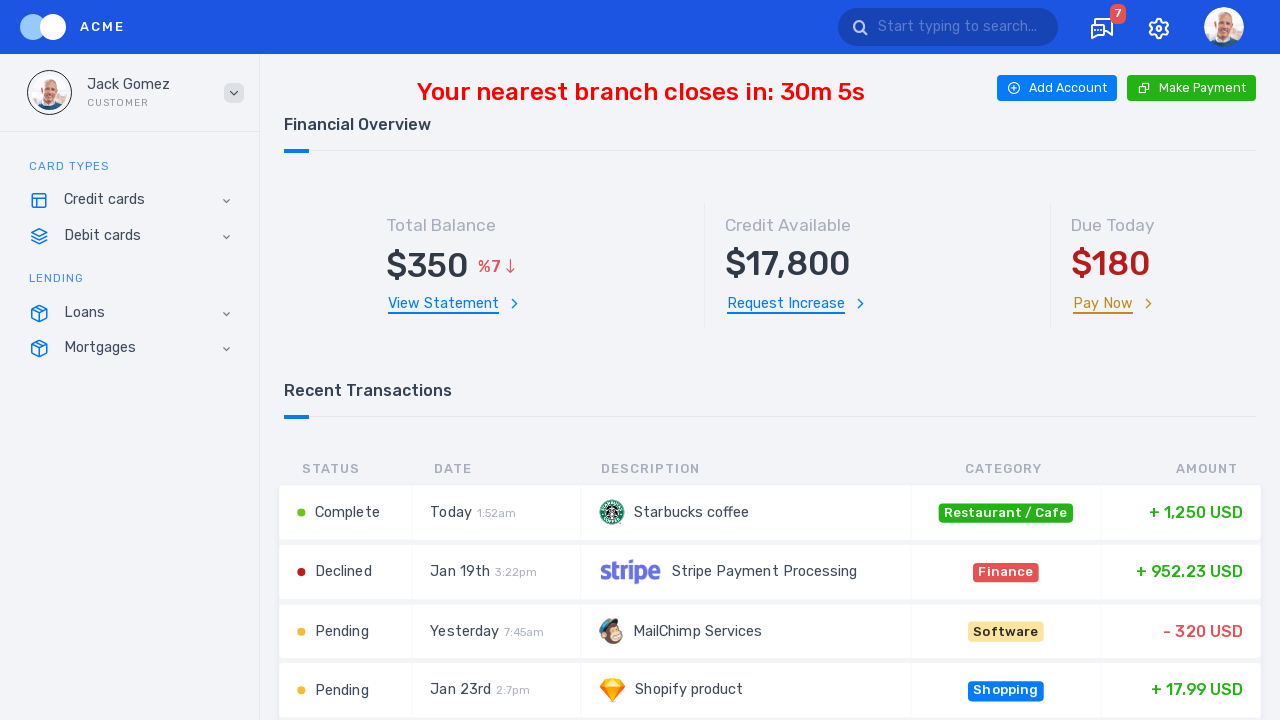